Tests clicking a button with a dynamic ID by locating it via text content instead of ID attribute

Starting URL: http://www.uitestingplayground.com/dynamicid

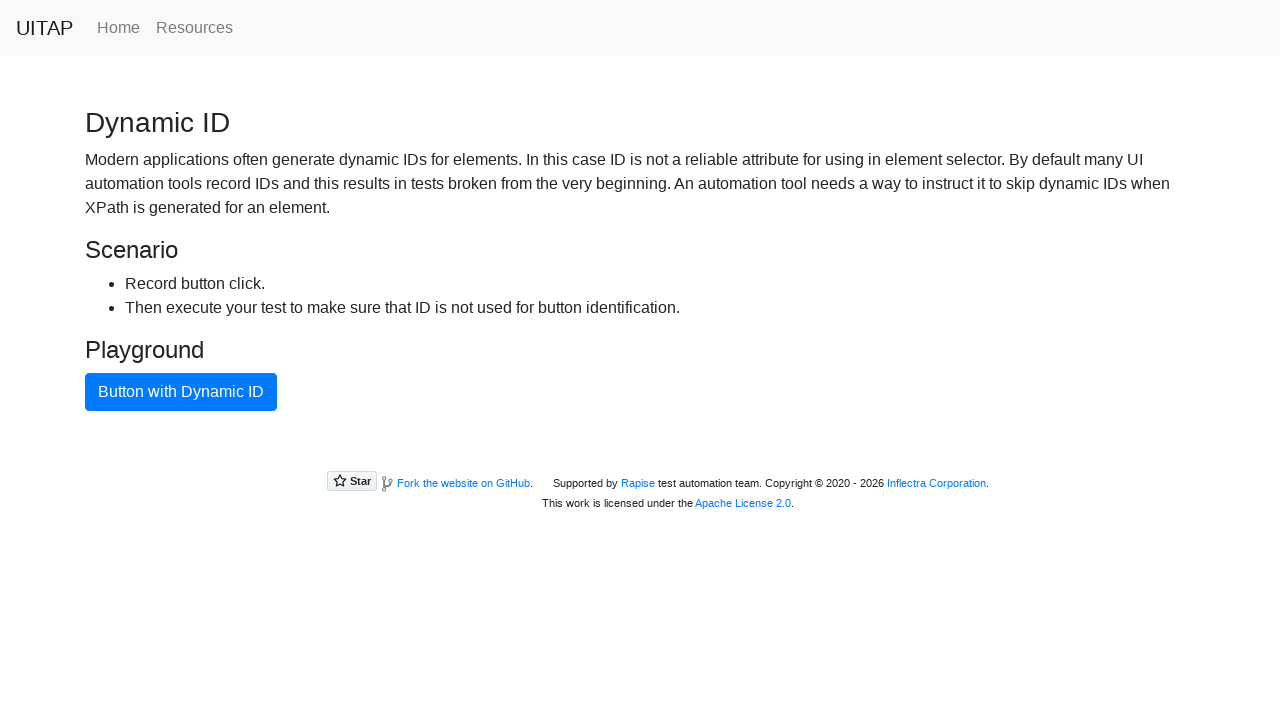

Navigated to Dynamic ID test page
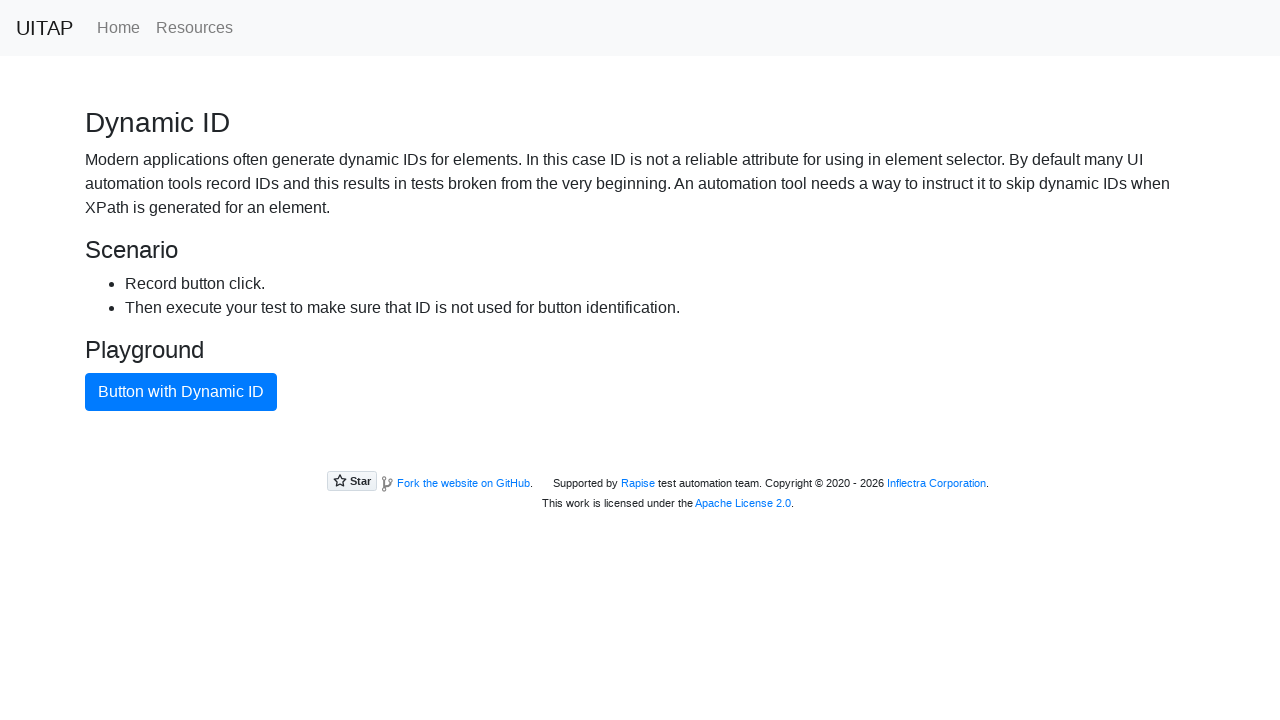

Clicked button with dynamic ID using text content selector at (181, 392) on button:has-text('Button with Dynamic ID')
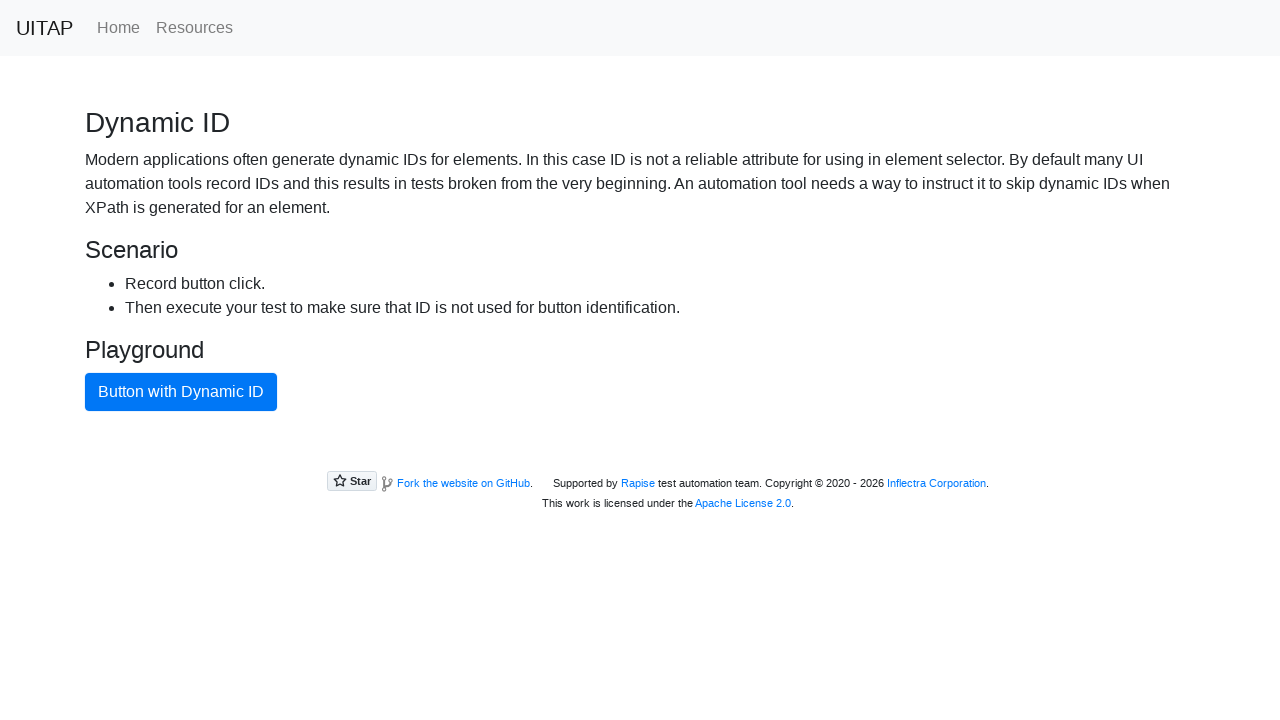

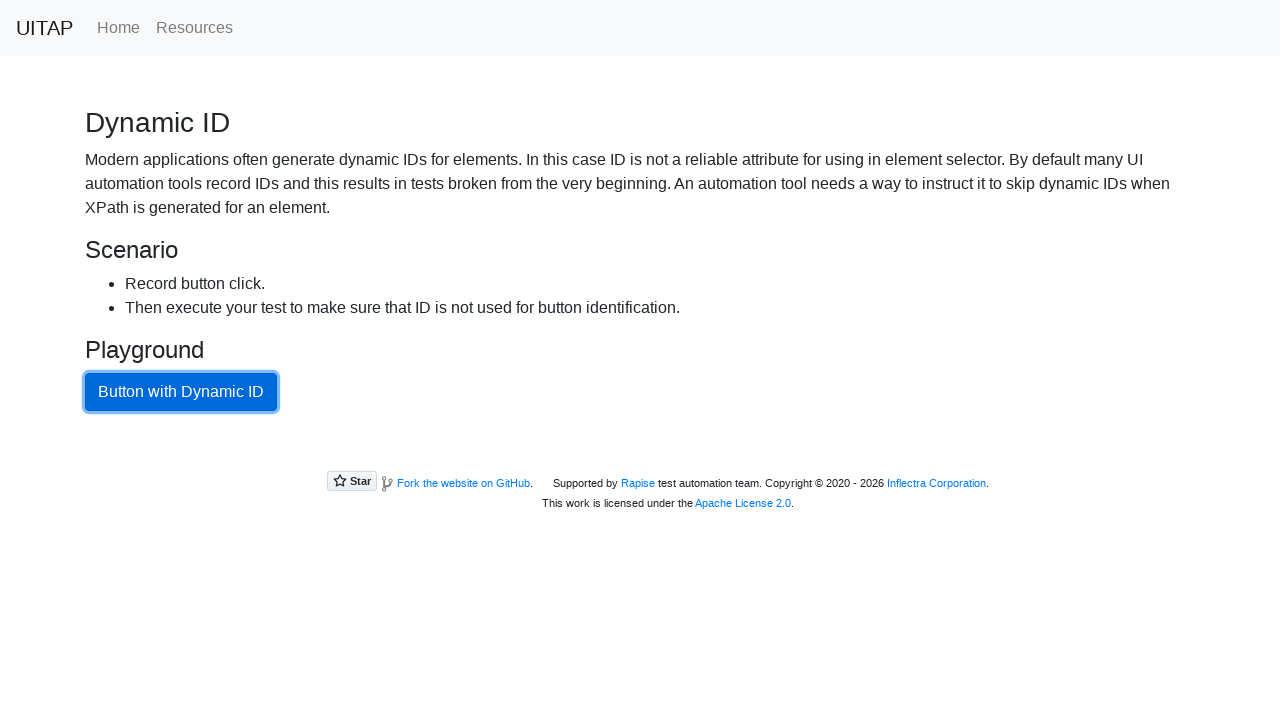